Demonstrates keyboard and mouse interactions on a form field by typing text with shift key, double-clicking, and right-clicking

Starting URL: https://seleniumautomationpractice.blogspot.com/2017/10/functionisogramigoogleanalyticsobjectri.html

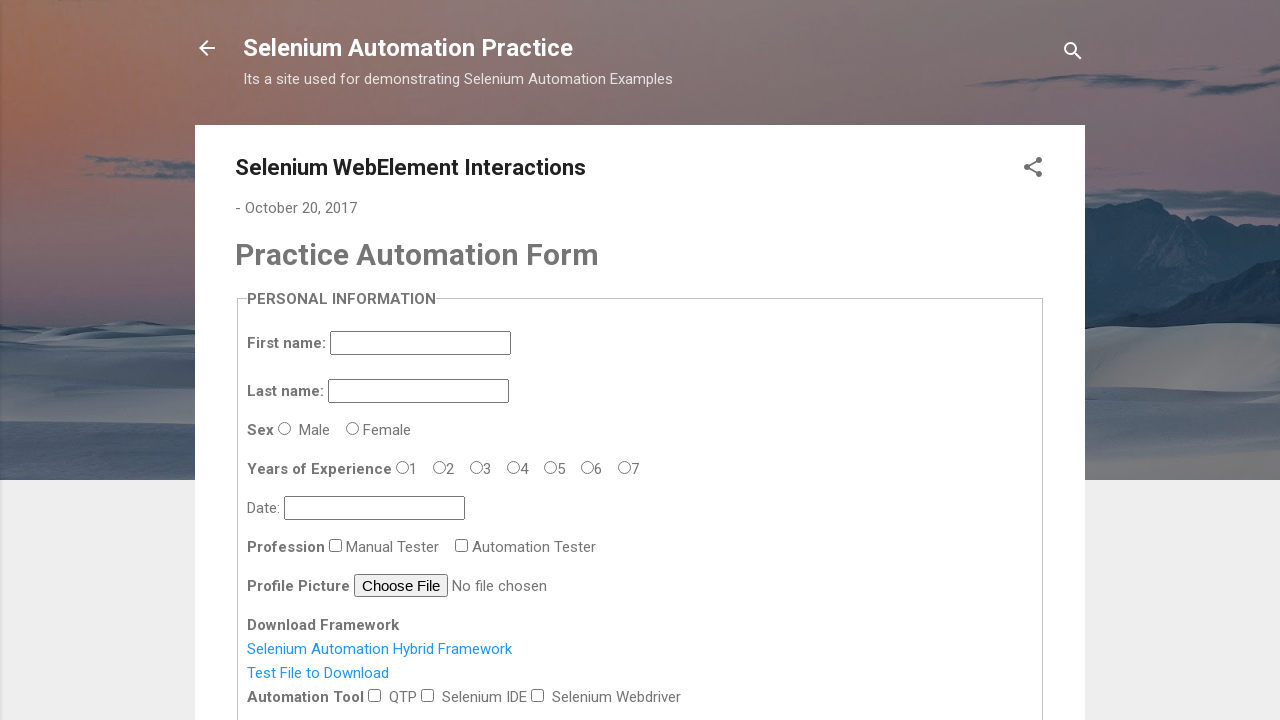

Located the first name input field
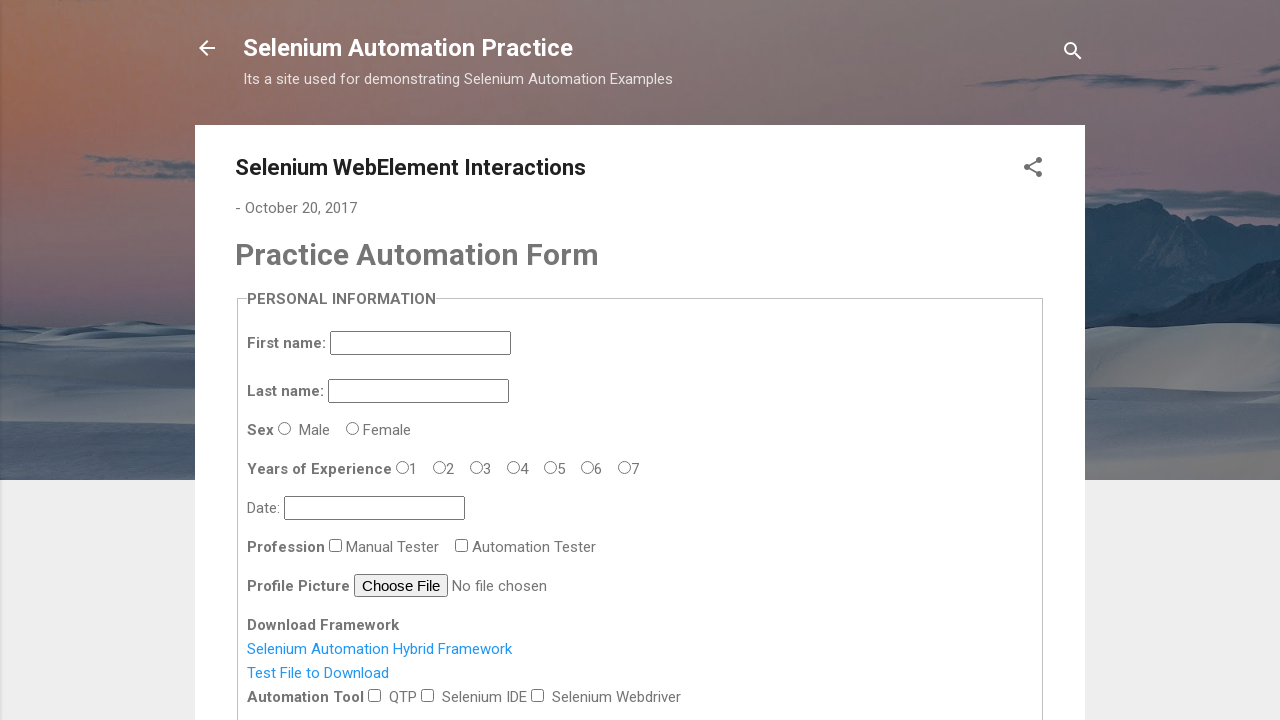

Clicked on the first name field at (421, 343) on input[name='firstname']
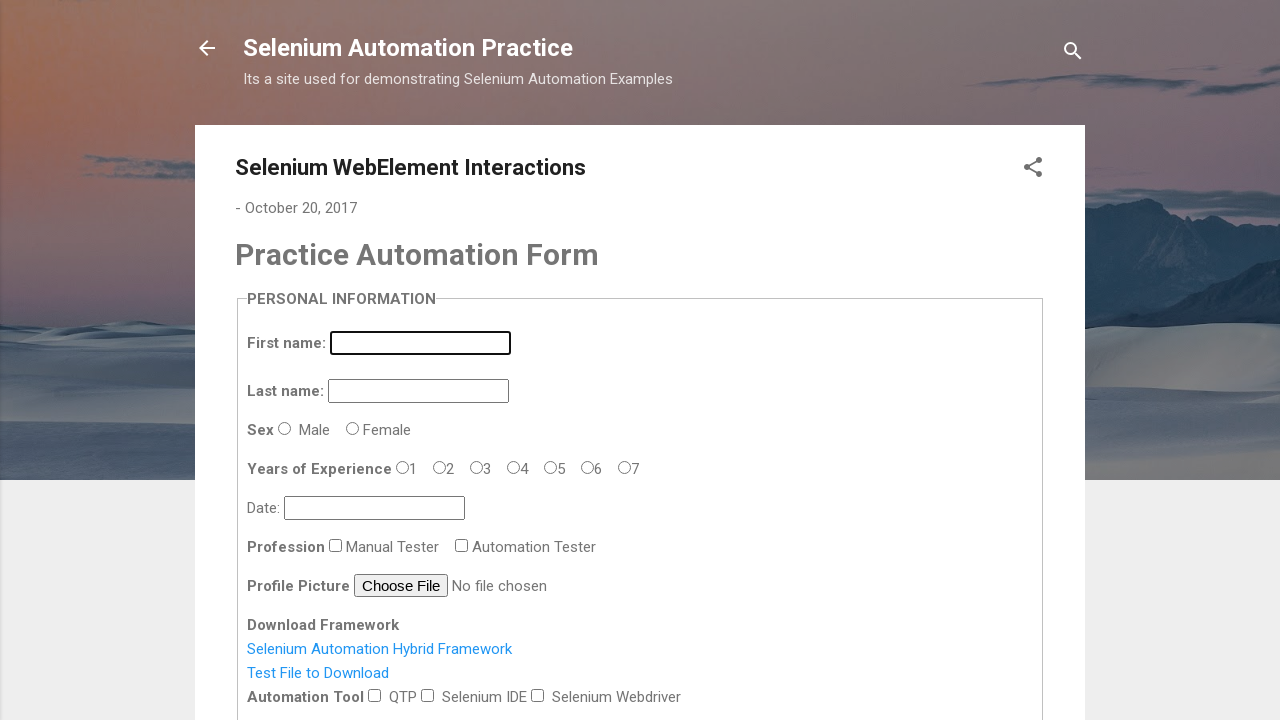

Pressed and held Shift key
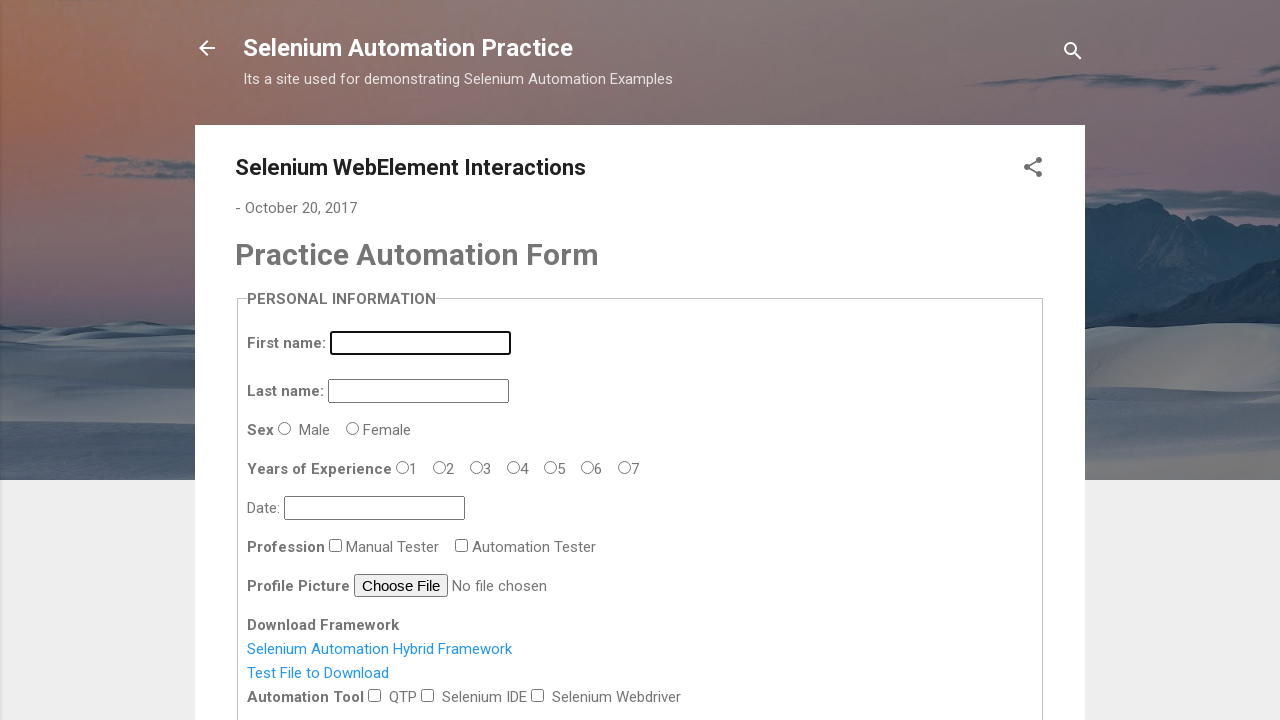

Typed 'abhresh' with Shift key held (text capitalized) on input[name='firstname']
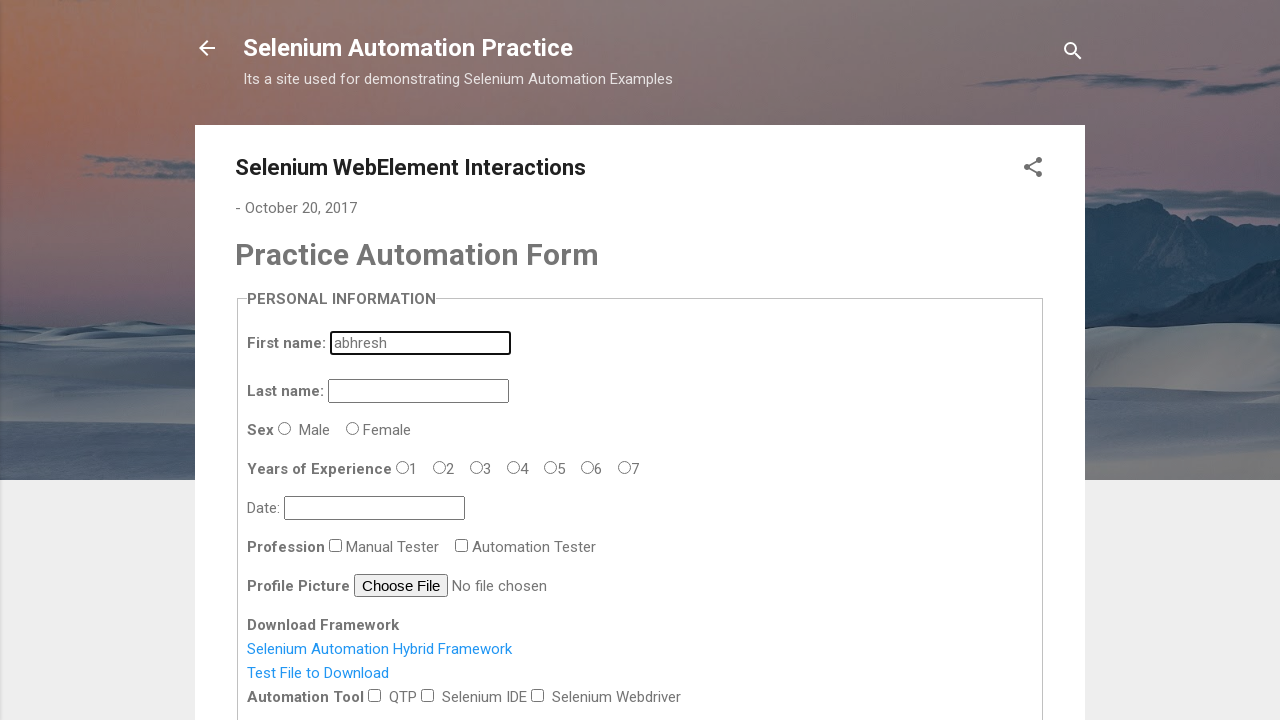

Released Shift key
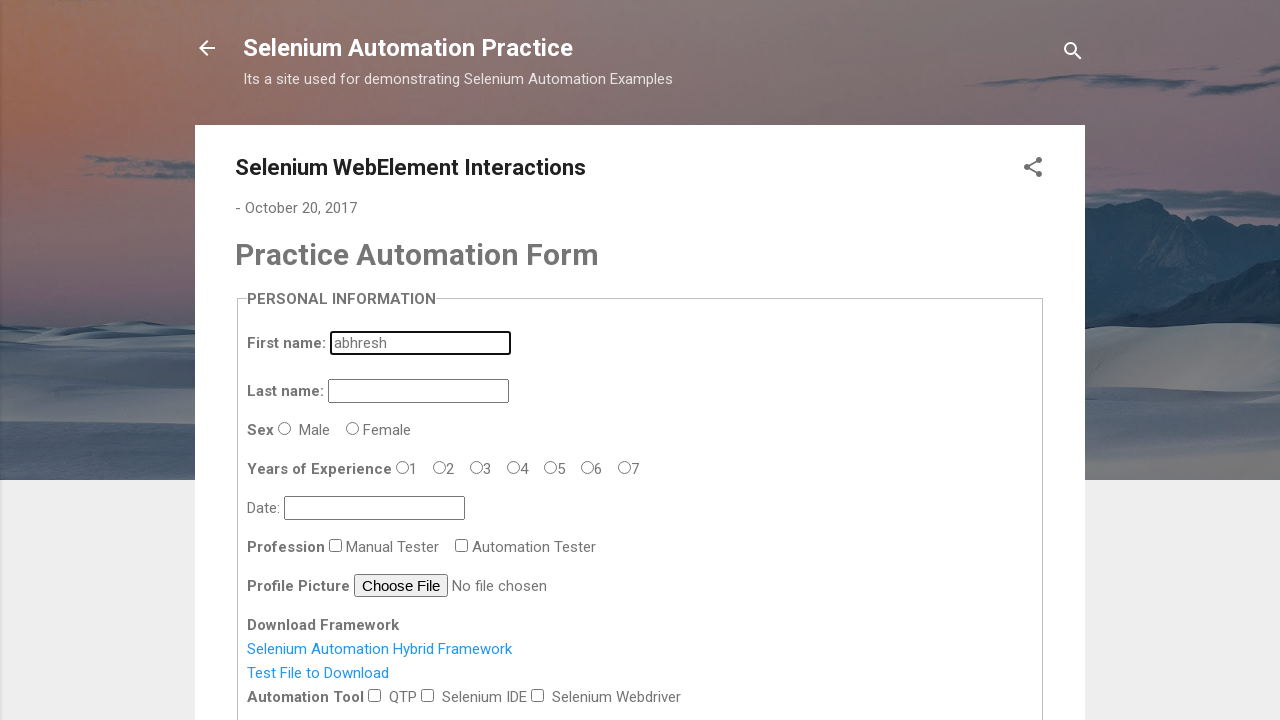

Double-clicked the first name field to select all text at (421, 343) on input[name='firstname']
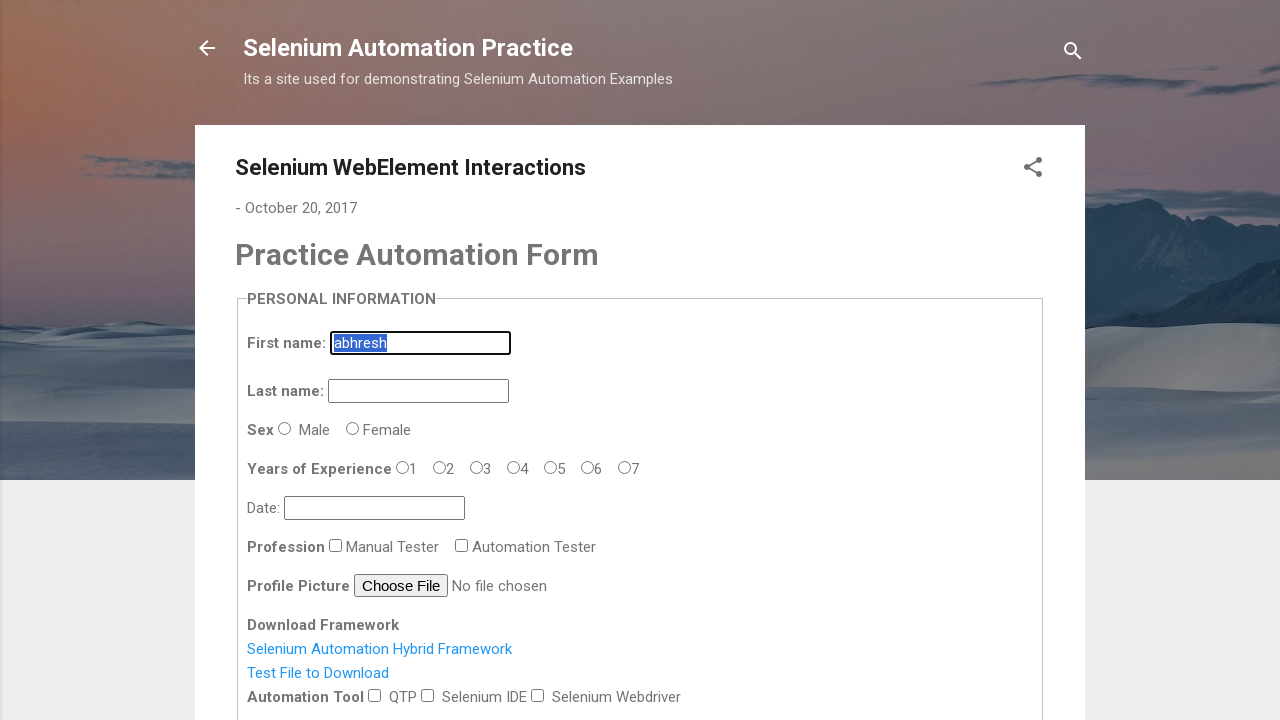

Right-clicked on the first name field to open context menu at (421, 343) on input[name='firstname']
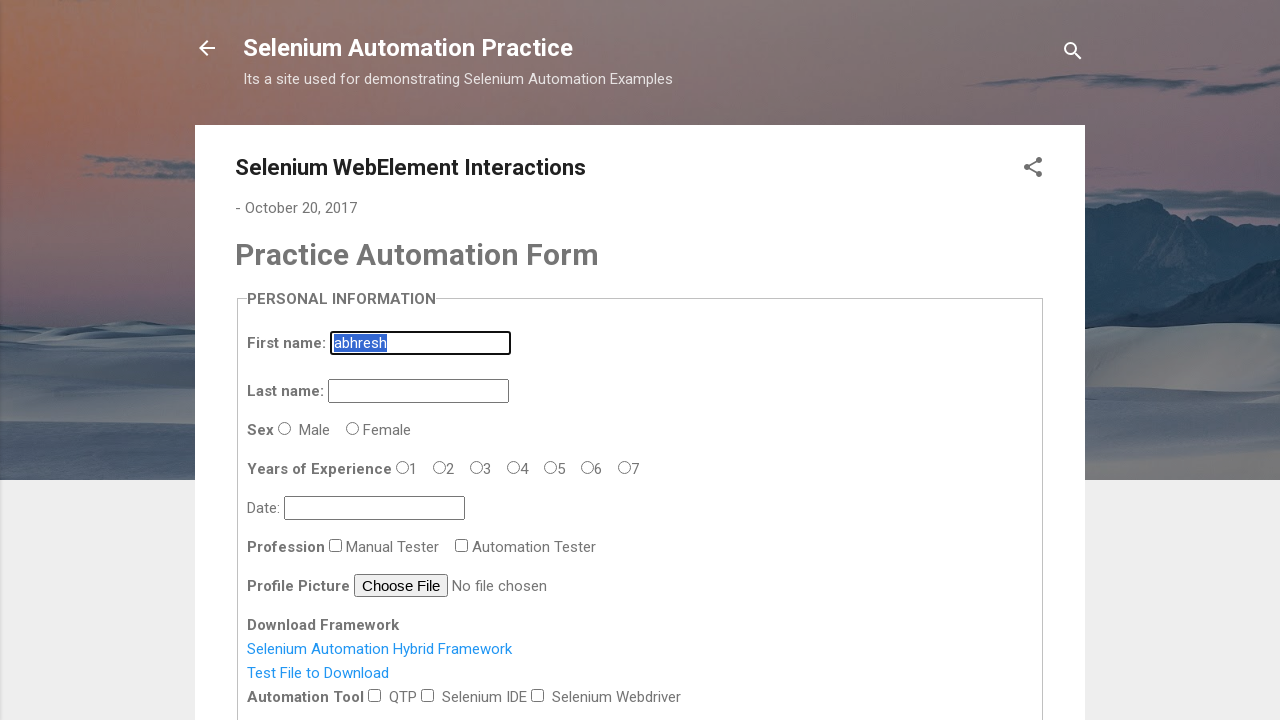

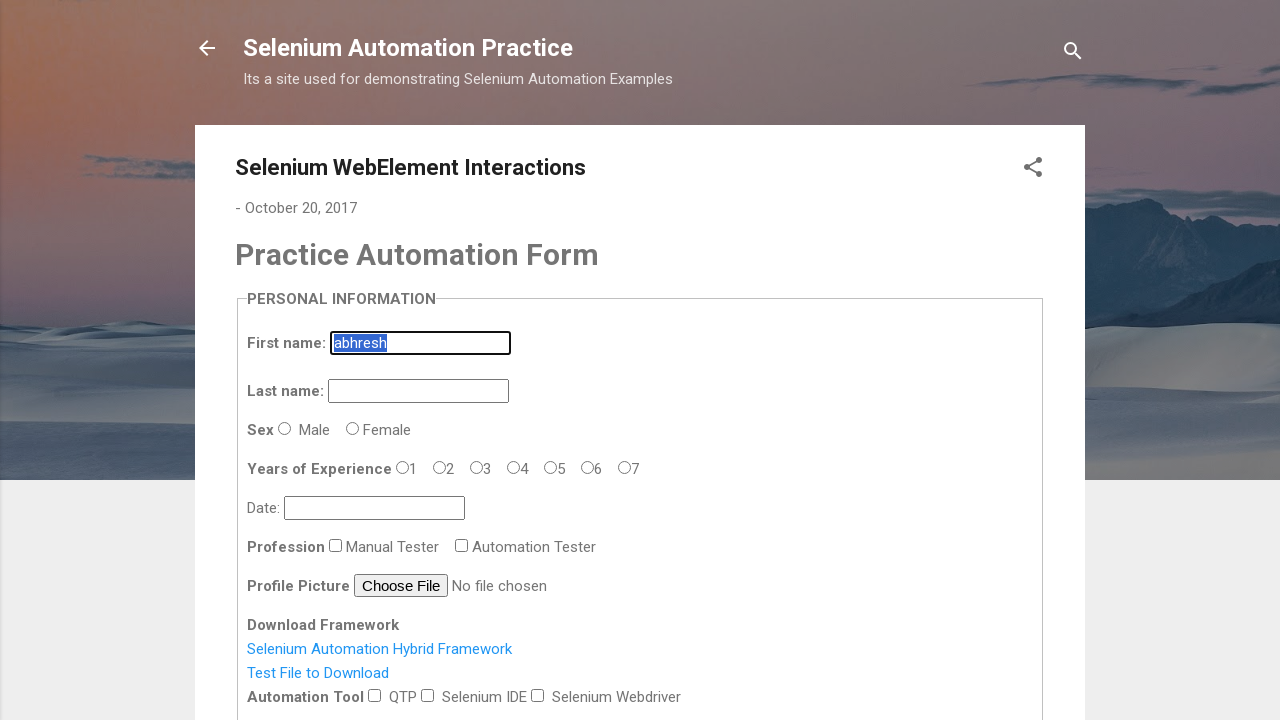